Demonstrates viewport emulation by first loading the site in mobile view, then switching to desktop view

Starting URL: https://www.gloriajeans.com.tr/

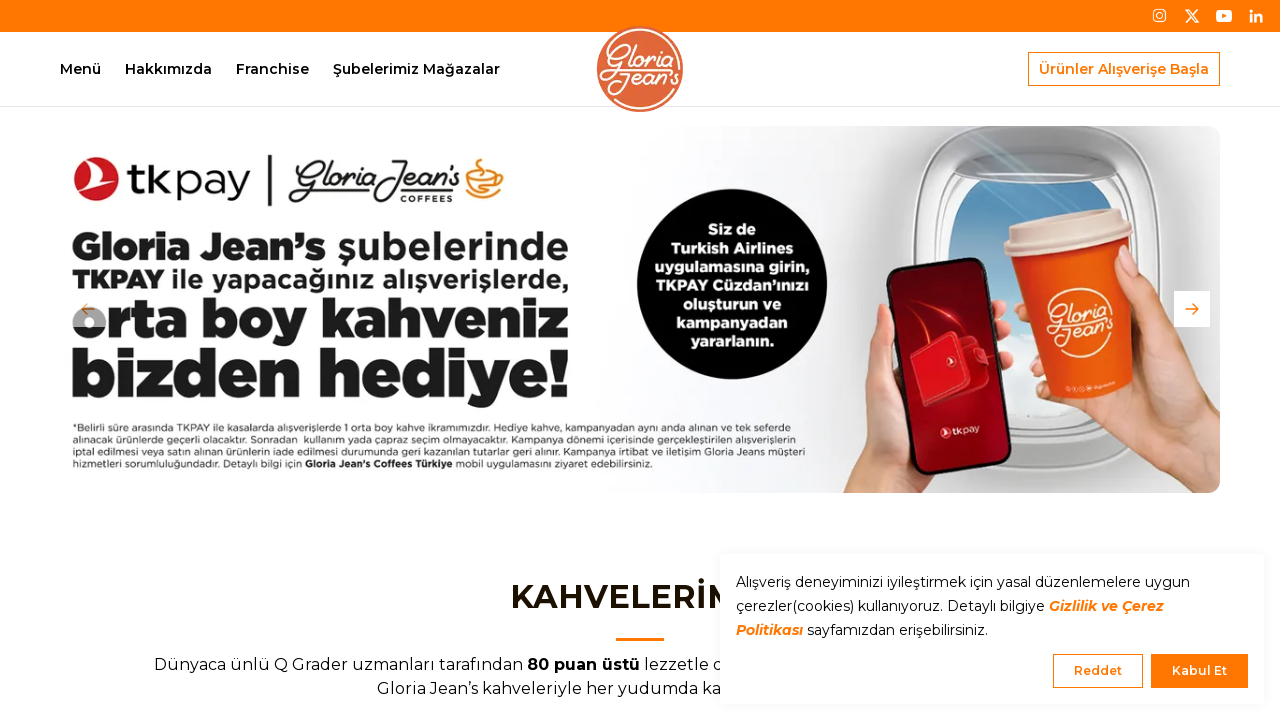

Set viewport to mobile dimensions (600x1000)
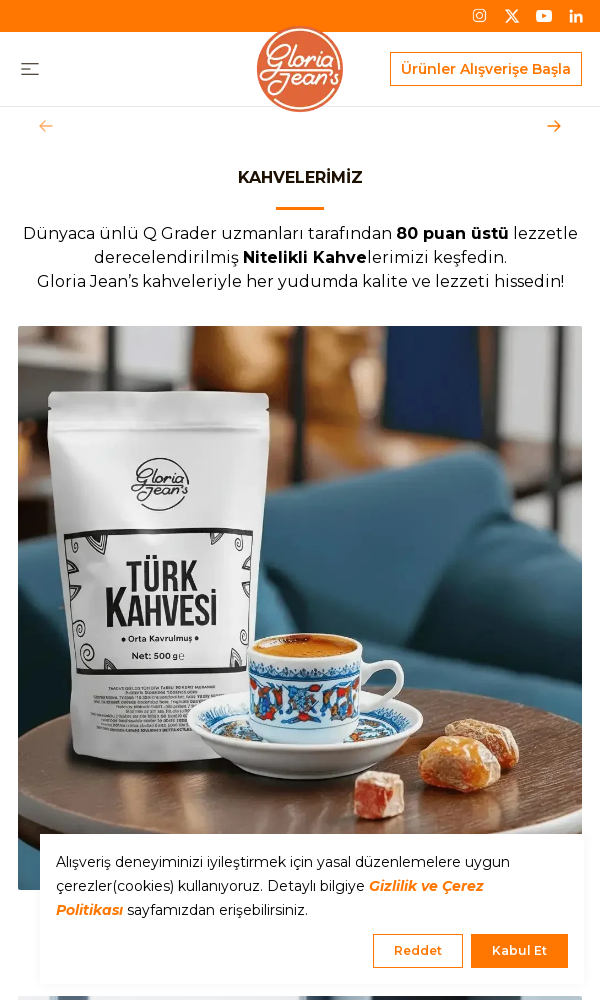

Set viewport to desktop dimensions (1280x1000)
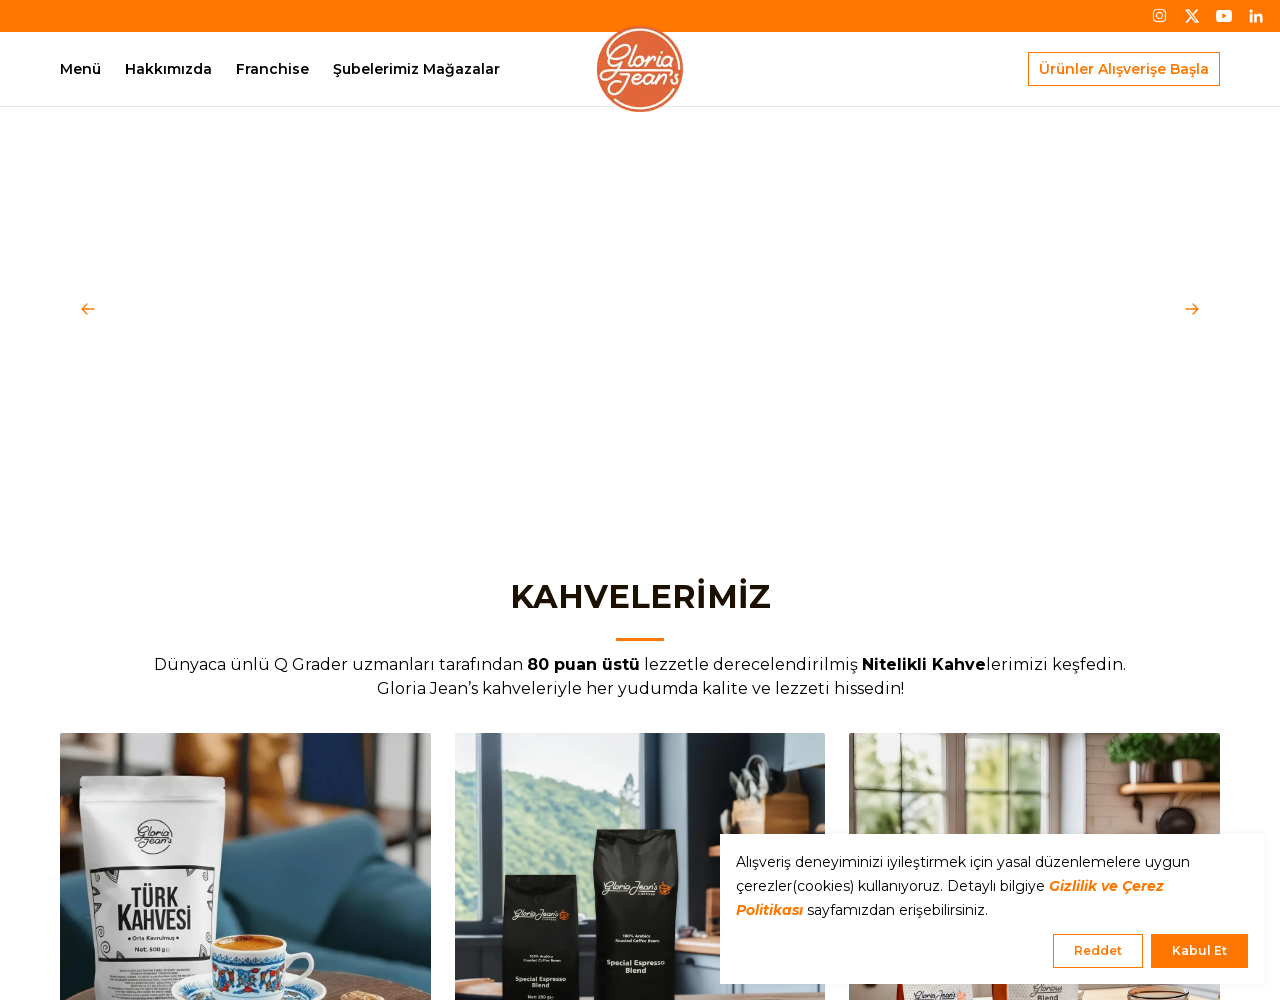

Navigated to https://www.gloriajeans.com.tr/
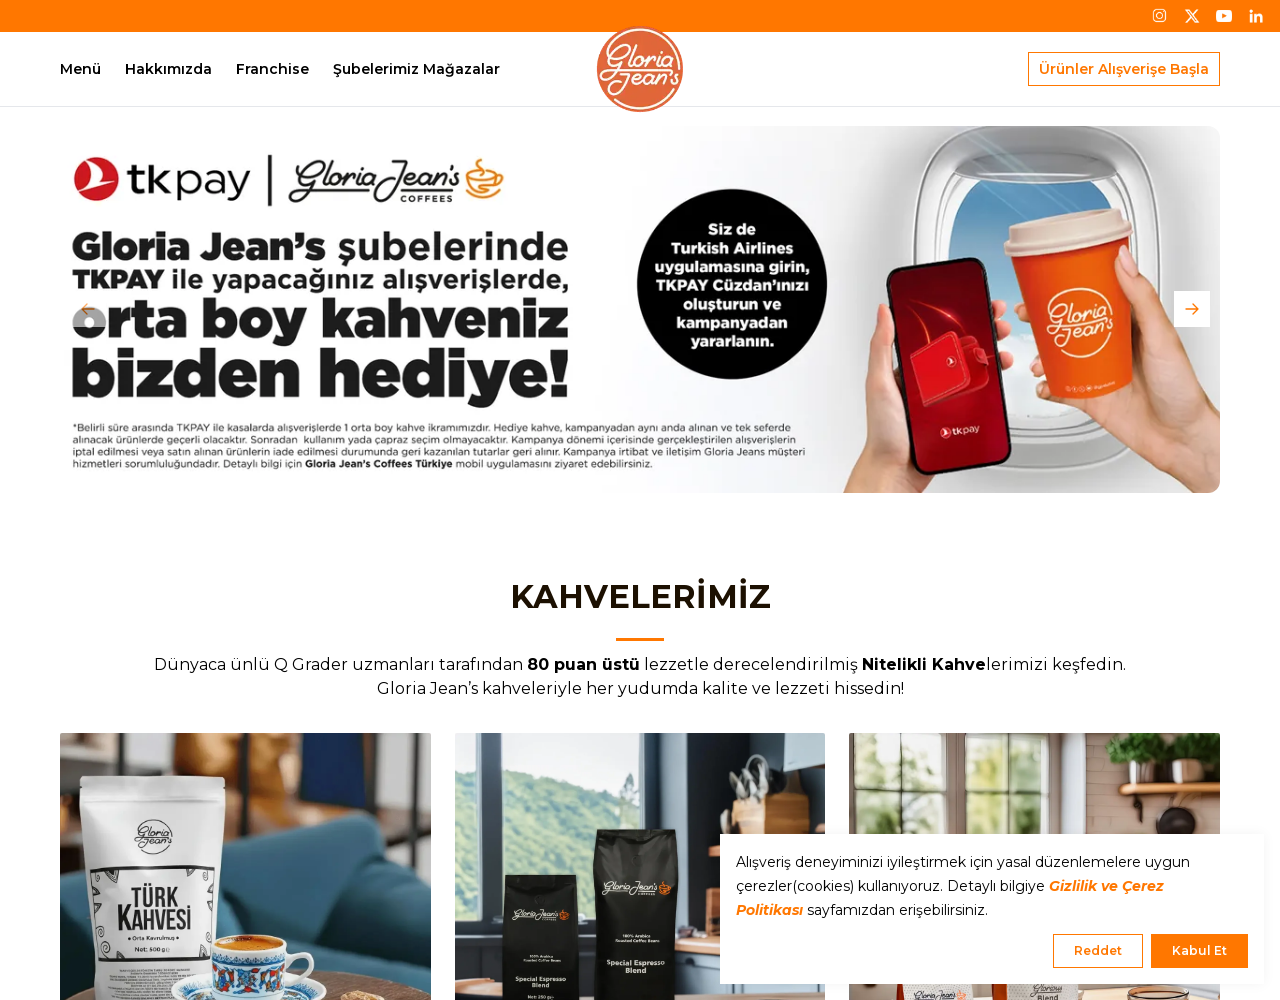

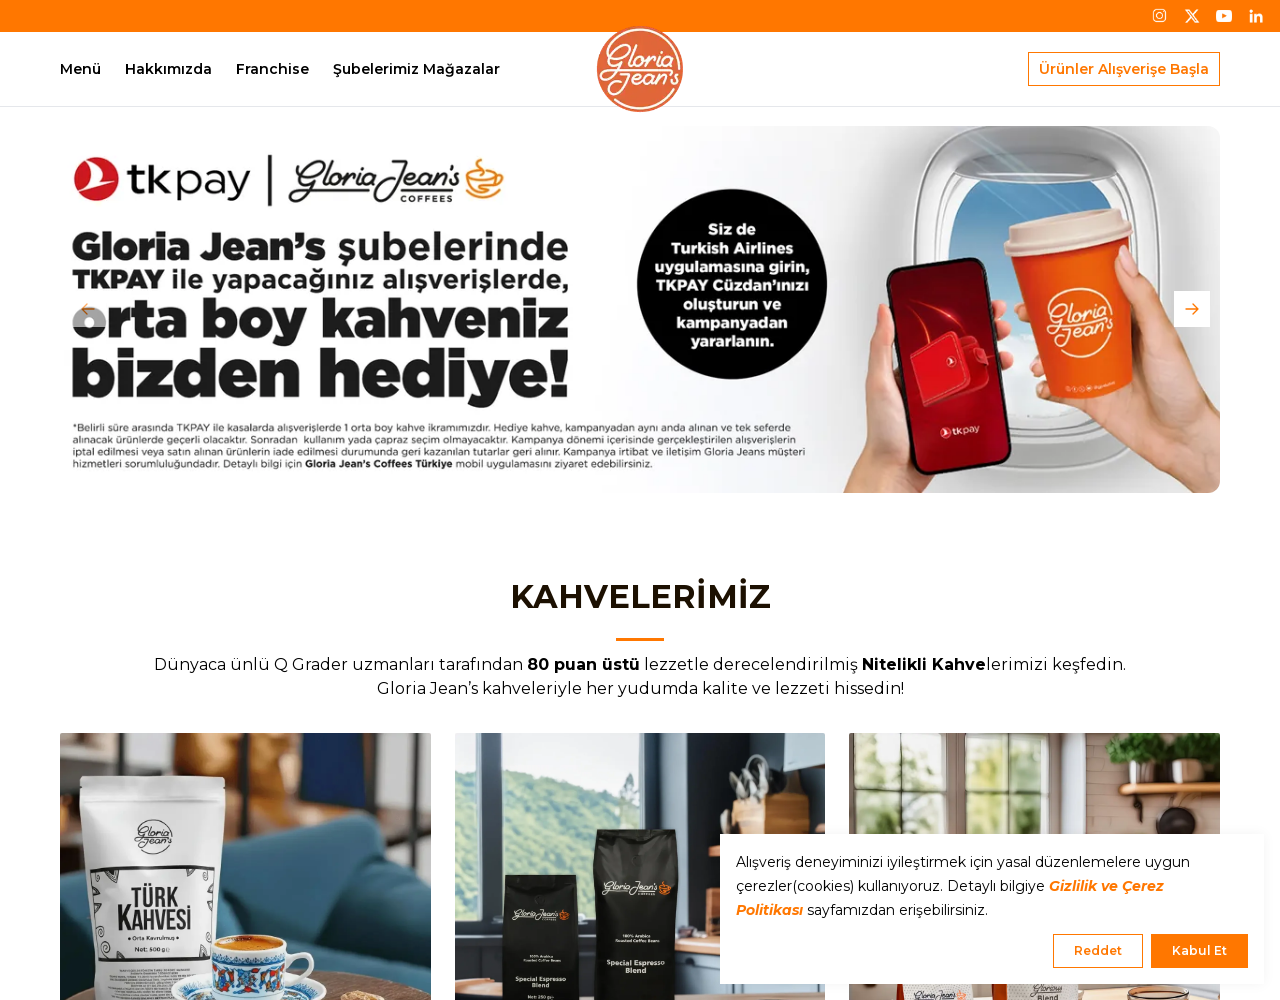